Tests that whitespace is trimmed from edited todo text.

Starting URL: https://demo.playwright.dev/todomvc

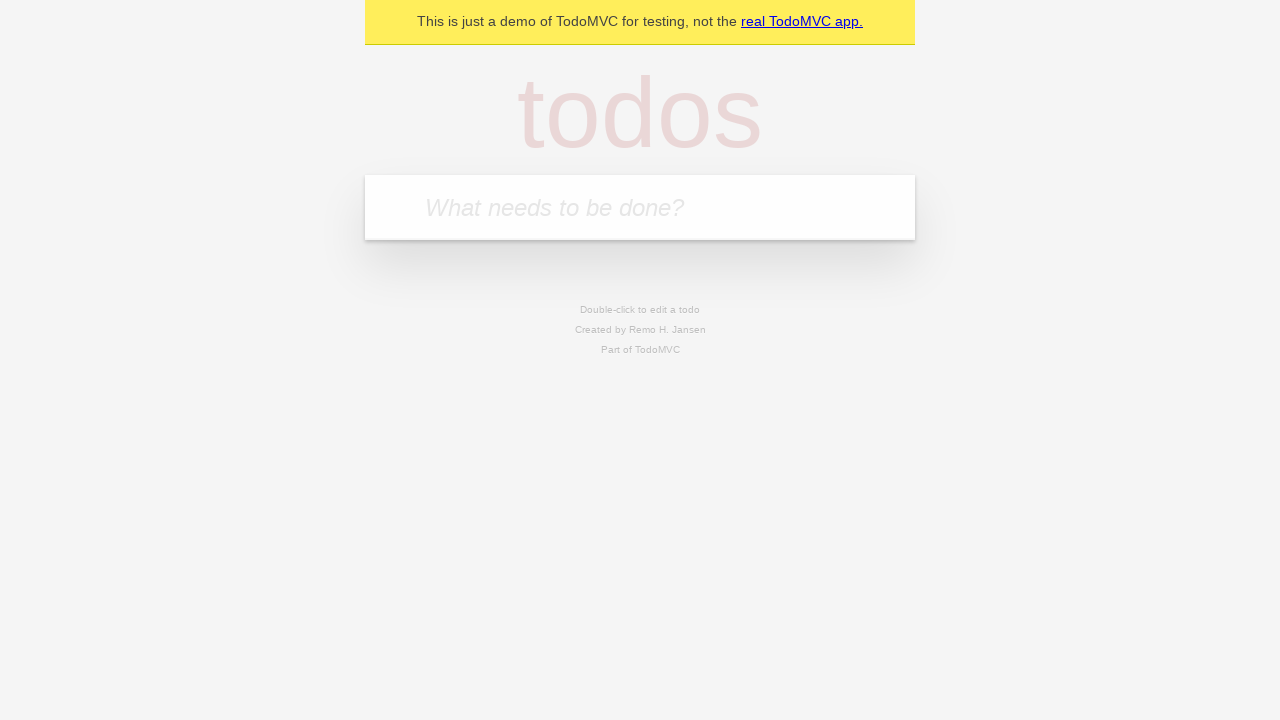

Filled todo input with 'buy some cheese' on internal:attr=[placeholder="What needs to be done?"i]
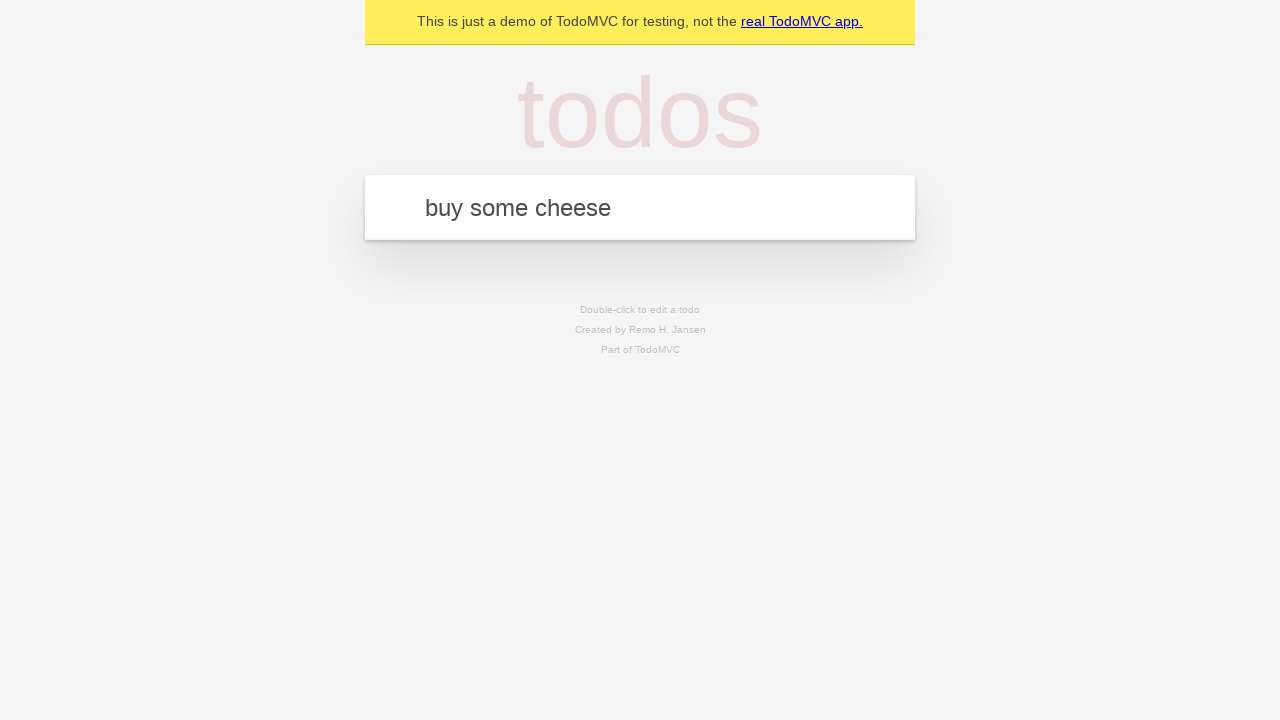

Pressed Enter to create first todo on internal:attr=[placeholder="What needs to be done?"i]
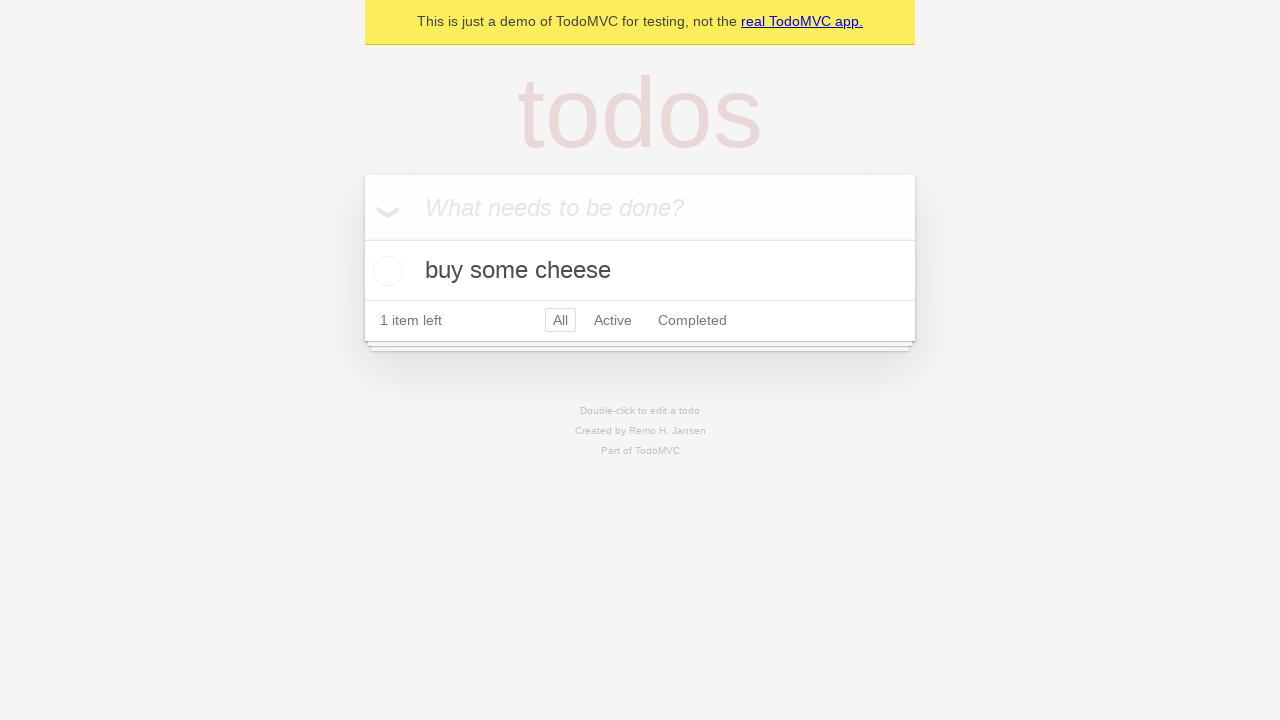

Filled todo input with 'feed the cat' on internal:attr=[placeholder="What needs to be done?"i]
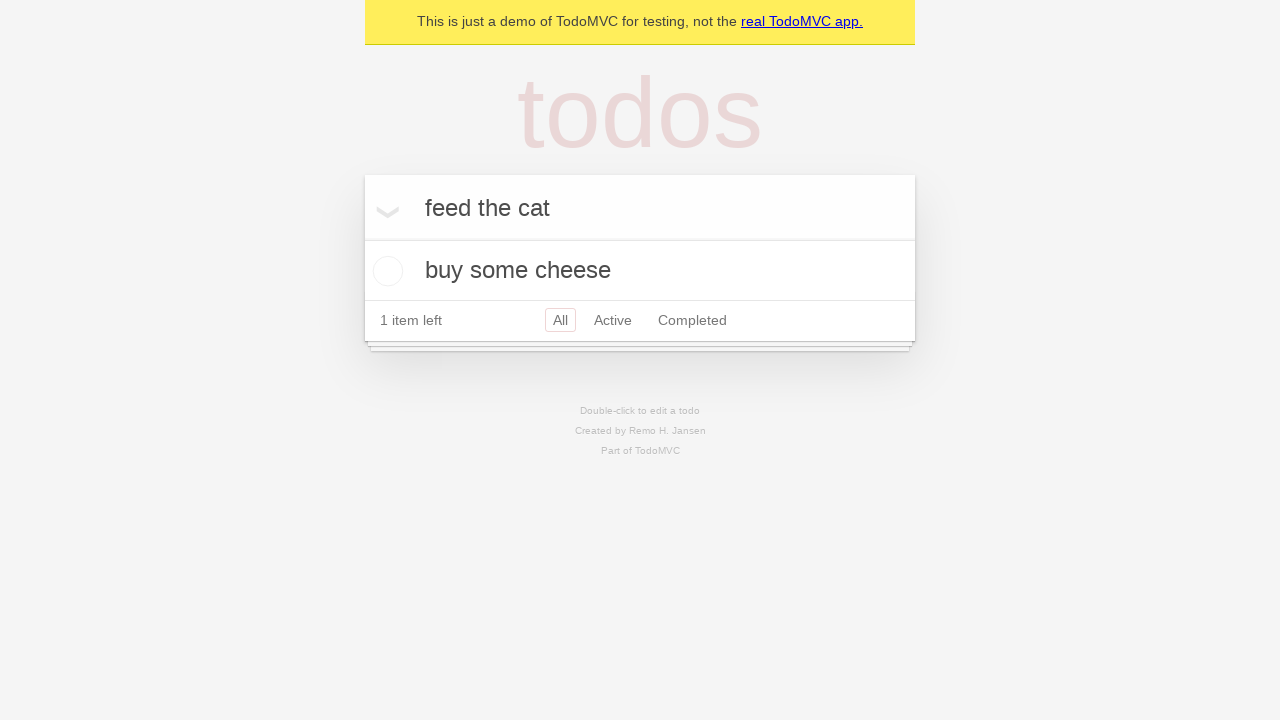

Pressed Enter to create second todo on internal:attr=[placeholder="What needs to be done?"i]
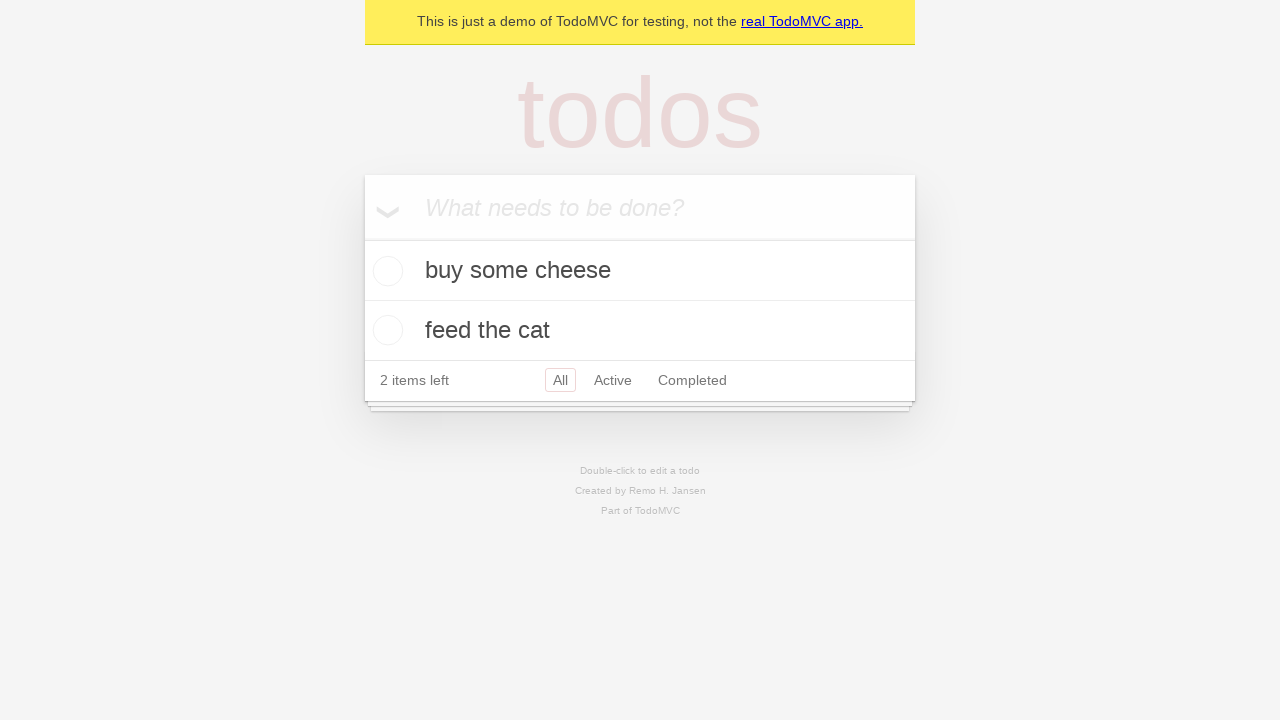

Filled todo input with 'book a doctors appointment' on internal:attr=[placeholder="What needs to be done?"i]
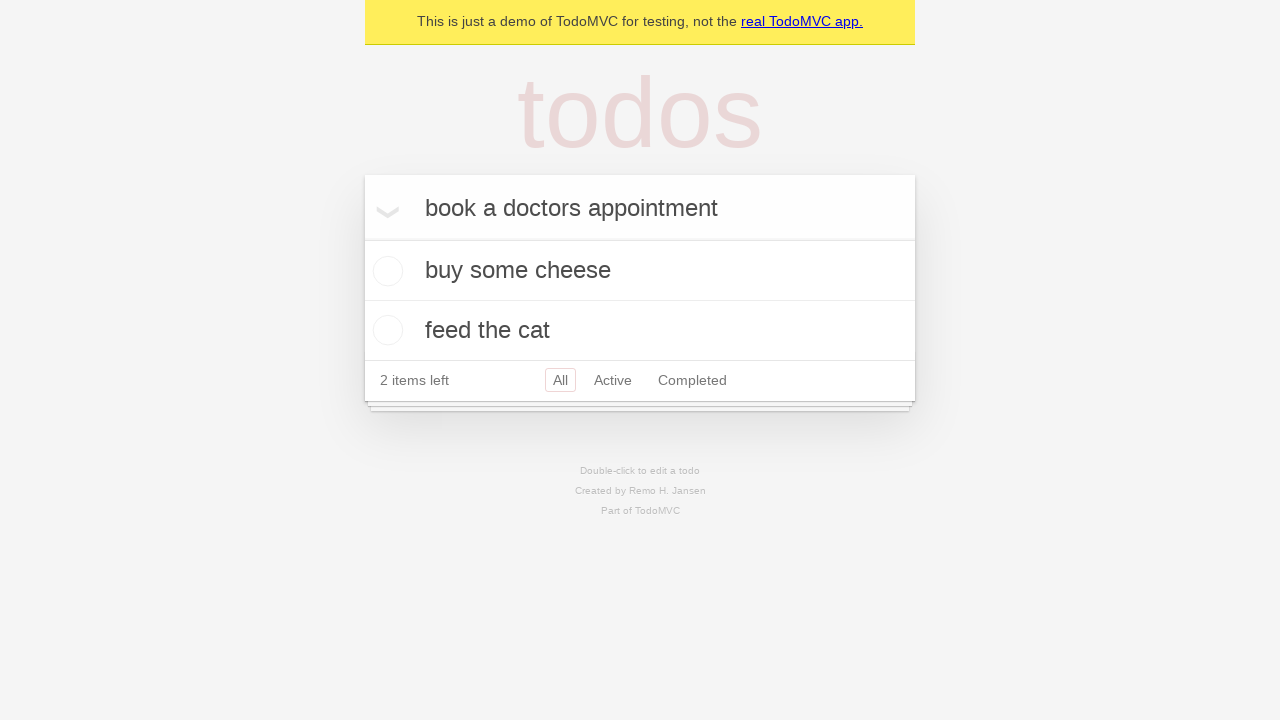

Pressed Enter to create third todo on internal:attr=[placeholder="What needs to be done?"i]
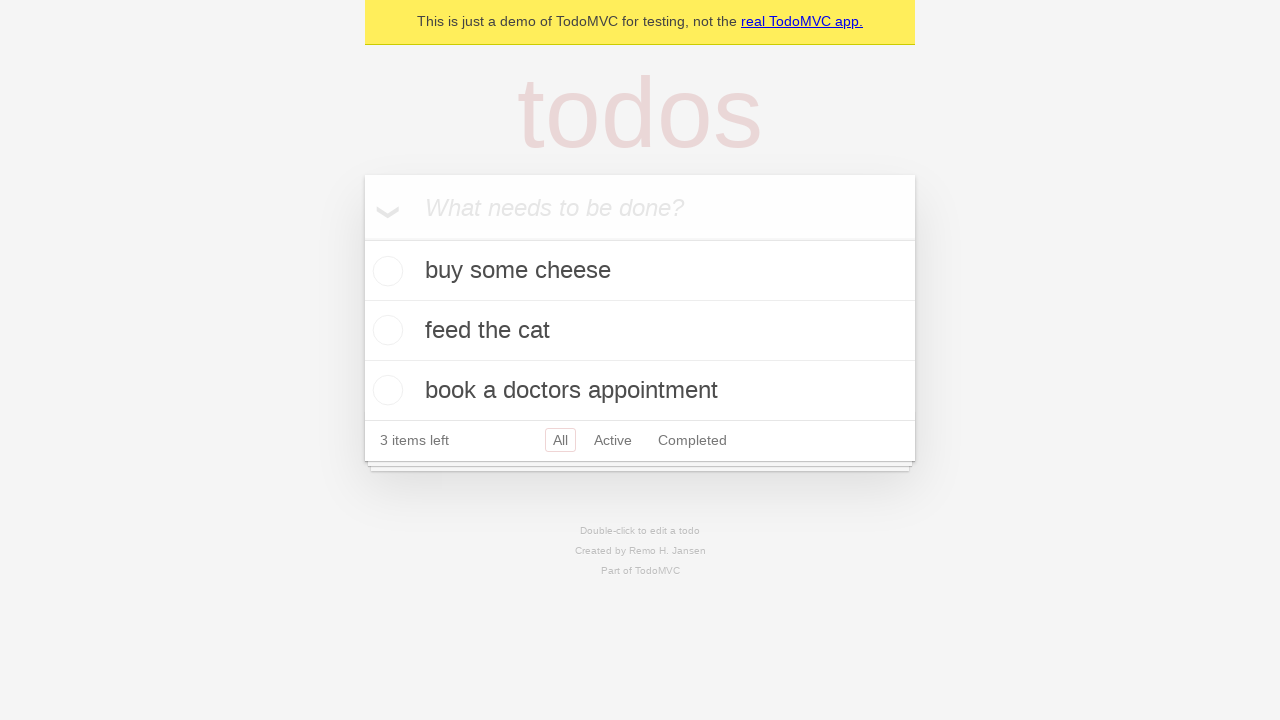

Waited for all three todos to be loaded
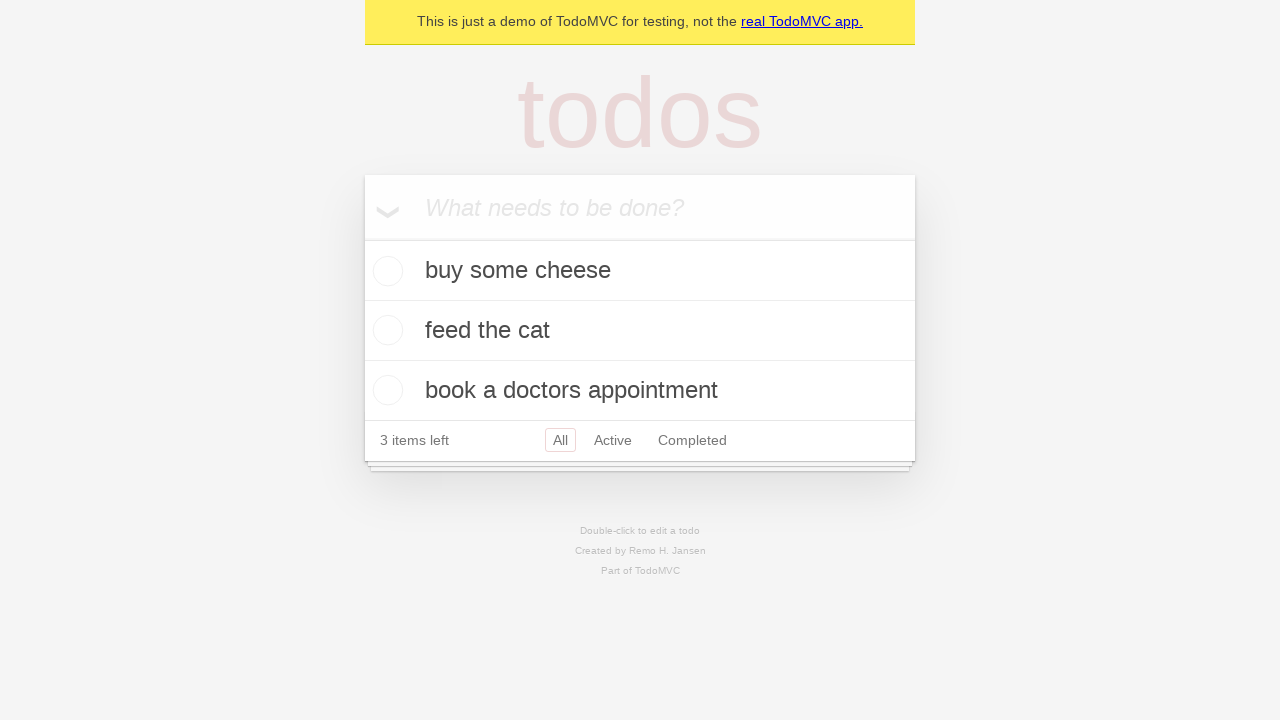

Double-clicked second todo to enter edit mode at (640, 331) on [data-testid='todo-item'] >> nth=1
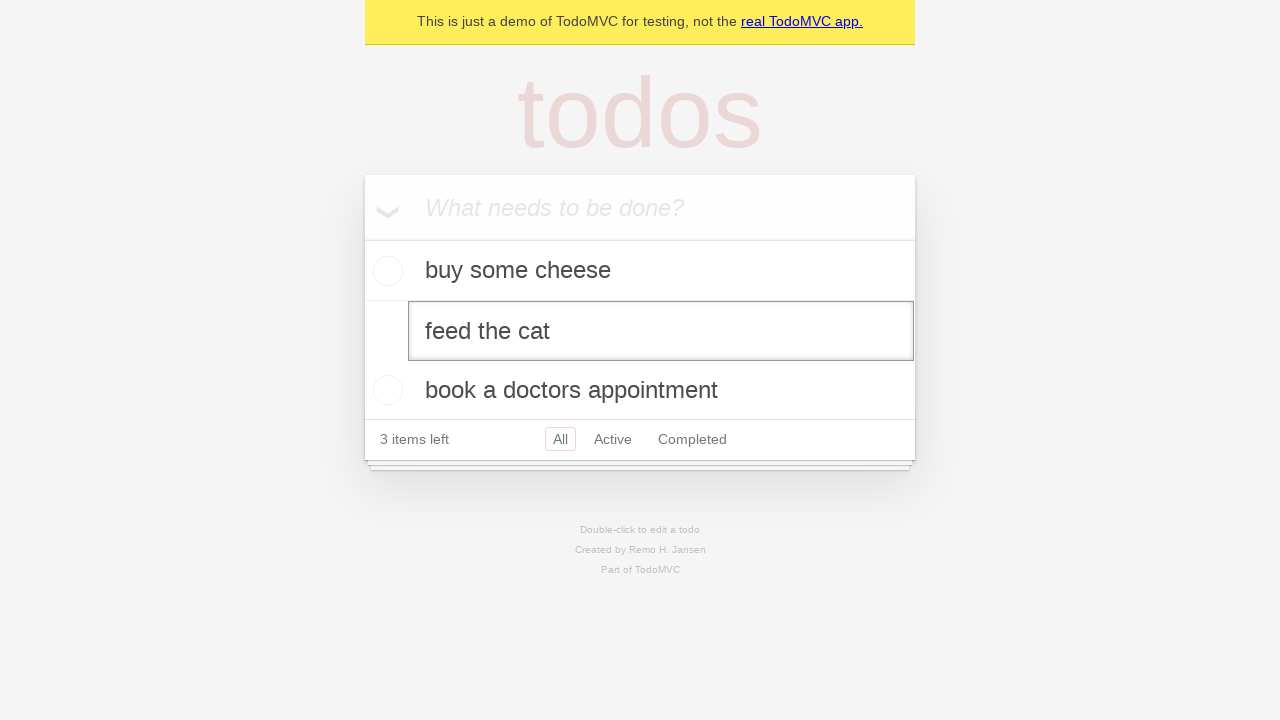

Filled edit textbox with '    buy some sausages    ' (text with surrounding whitespace) on [data-testid='todo-item'] >> nth=1 >> internal:role=textbox[name="Edit"i]
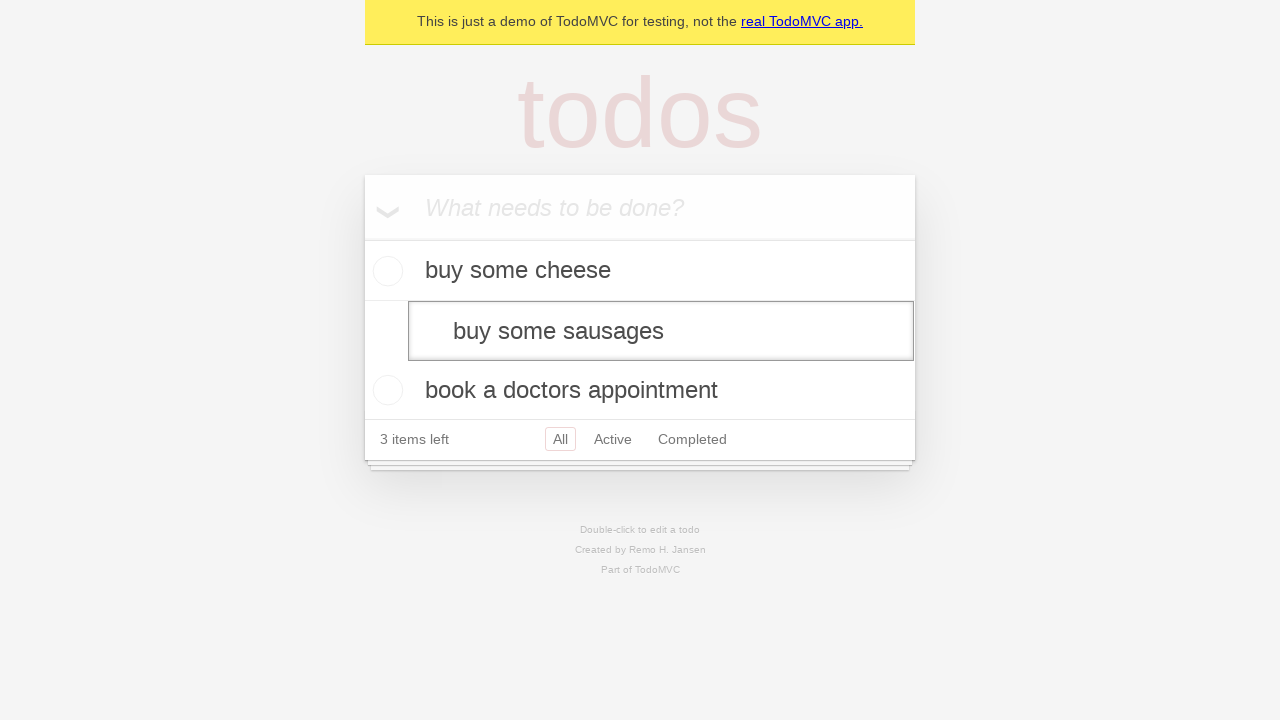

Pressed Enter to confirm edit and verify whitespace is trimmed on [data-testid='todo-item'] >> nth=1 >> internal:role=textbox[name="Edit"i]
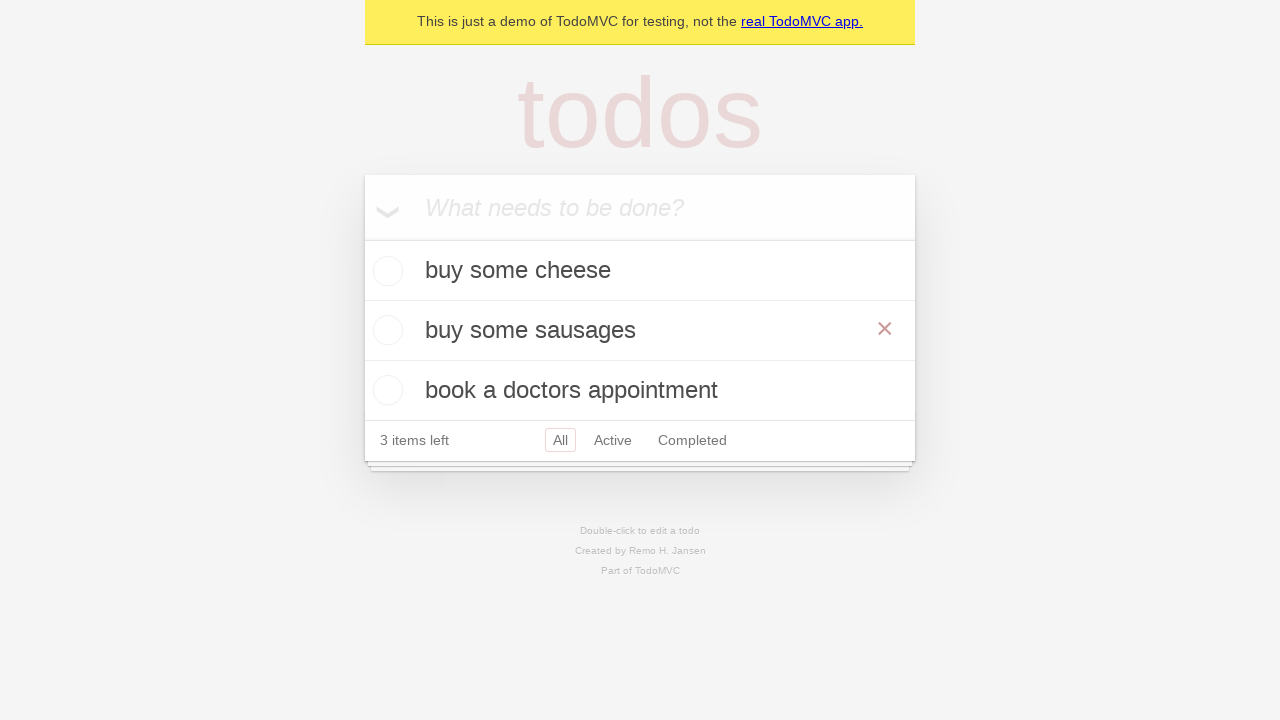

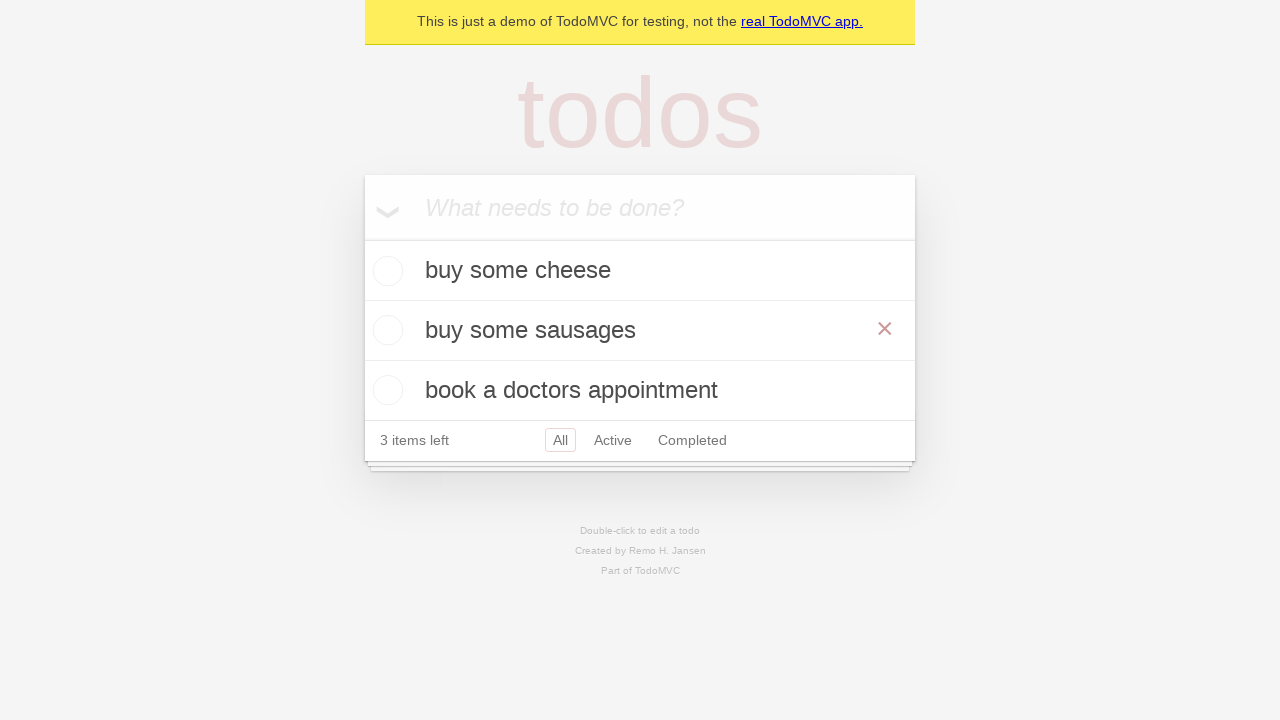